Tests flight booking form by selecting origin and destination cities, choosing passenger options, adjusting adult count, and selecting currency

Starting URL: https://rahulshettyacademy.com/dropdownsPractise/

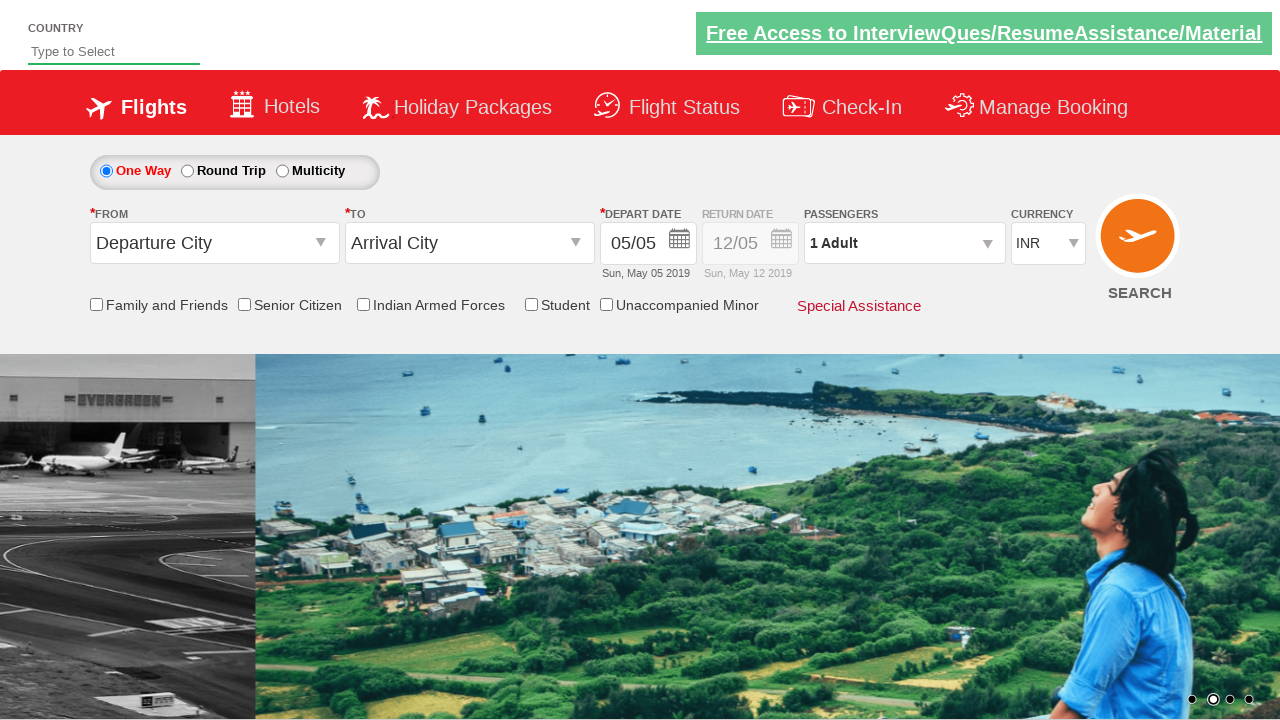

Selected one-way trip option at (106, 171) on #ctl00_mainContent_rbtnl_Trip_0
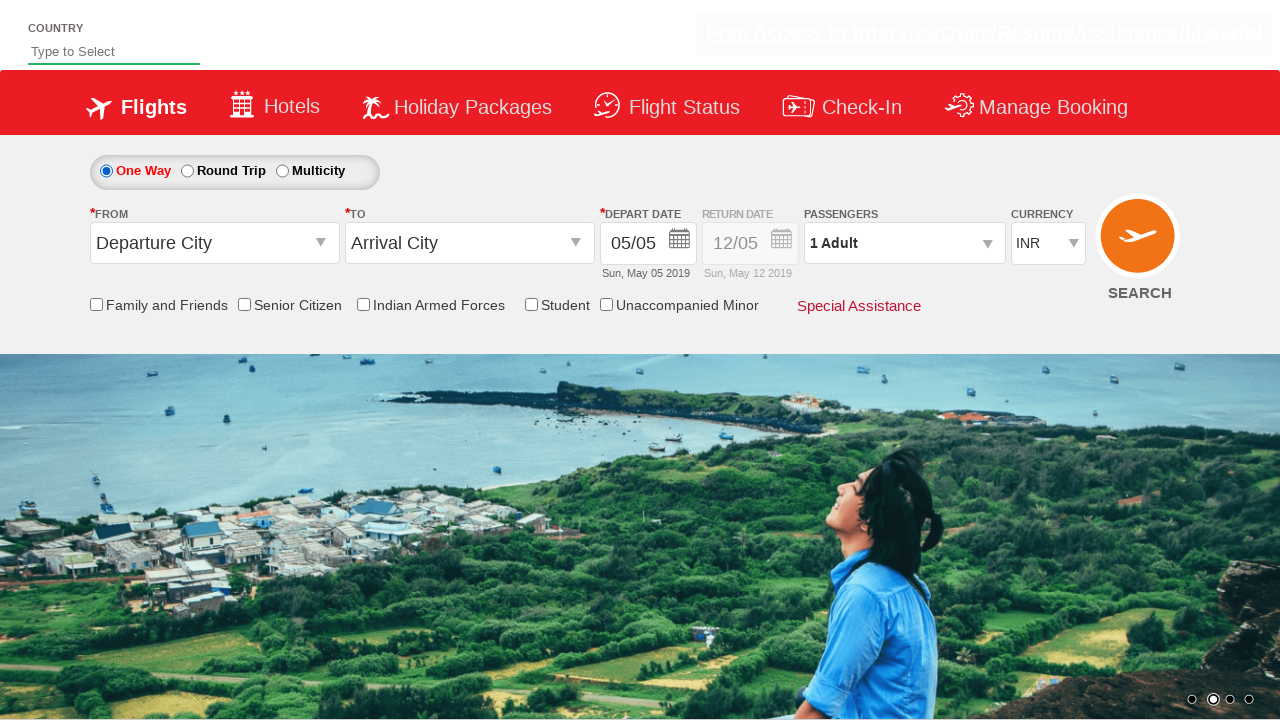

Opened origin station dropdown at (214, 243) on input[name='ctl00_mainContent_ddl_originStation1_CTXT']
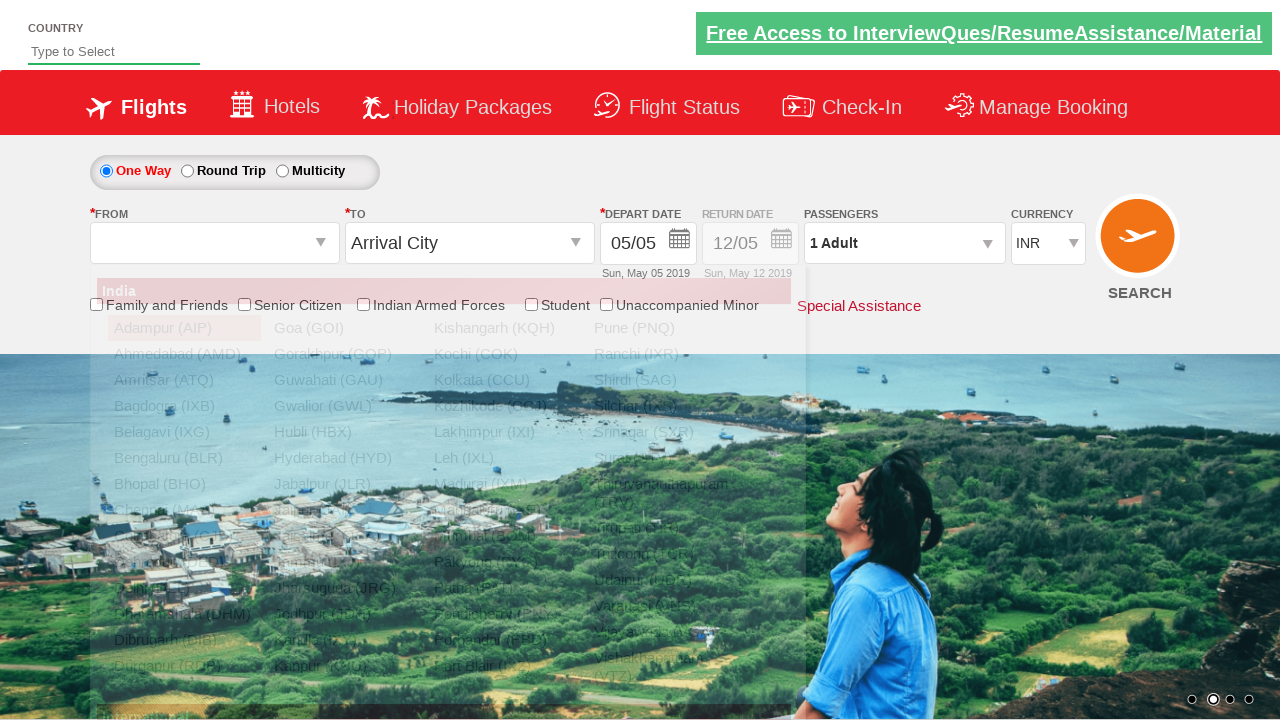

Selected Gwalior (GWL) as origin city at (344, 406) on div.dropdownDiv ul li a >> nth=17
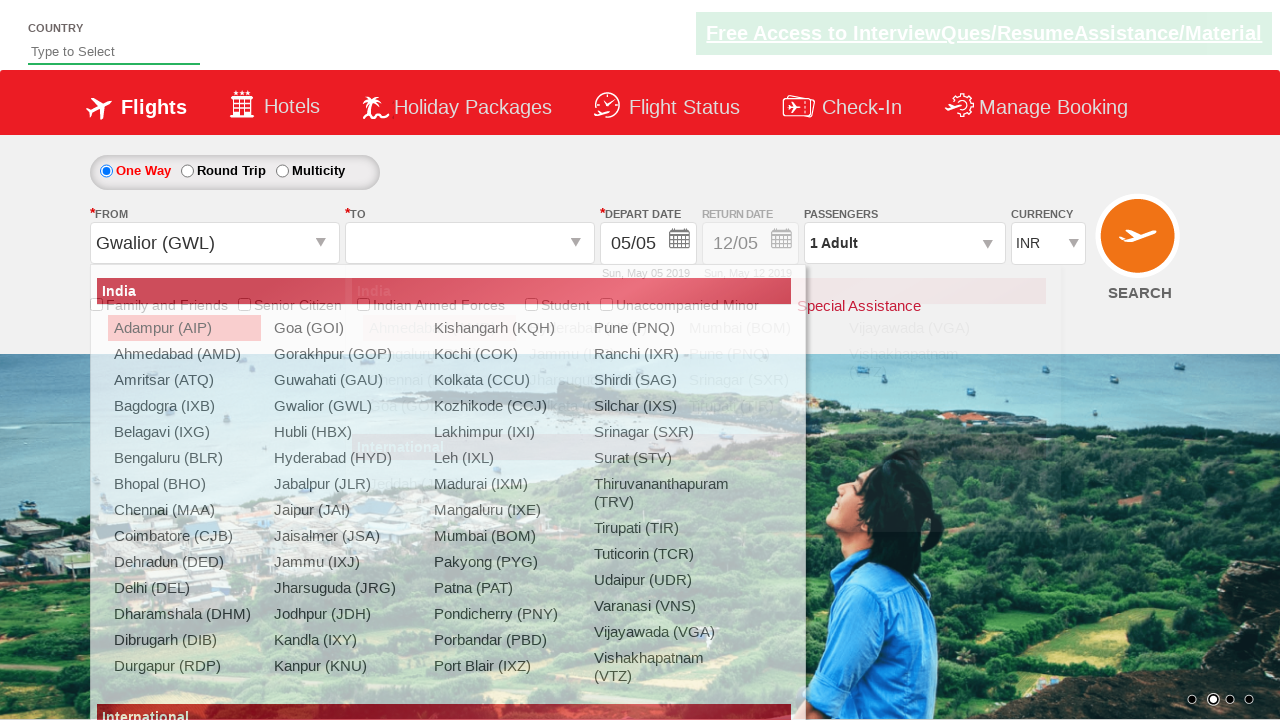

Selected Mumbai (BOM) as destination city at (759, 328) on div#glsctl00_mainContent_ddl_destinationStation1_CTNR >> div.dropdownDiv ul li a
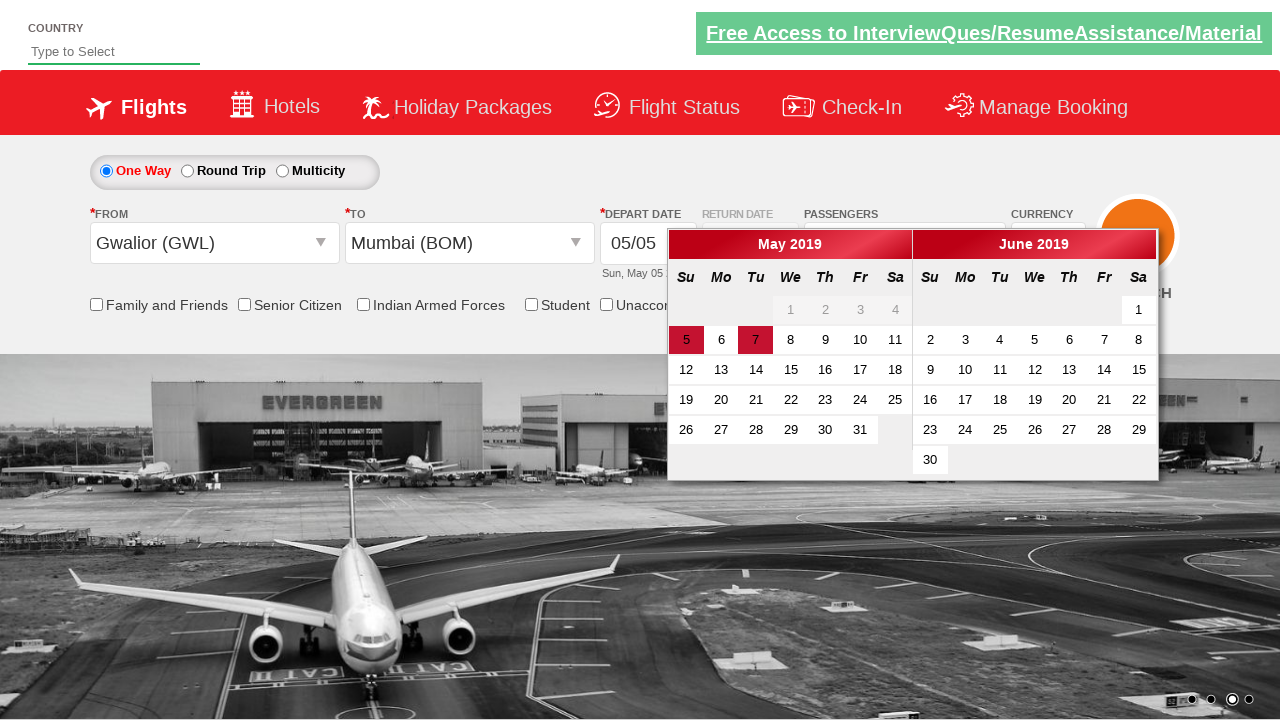

Checked friends and family checkbox at (96, 304) on input[name='ctl00$mainContent$chk_friendsandfamily']
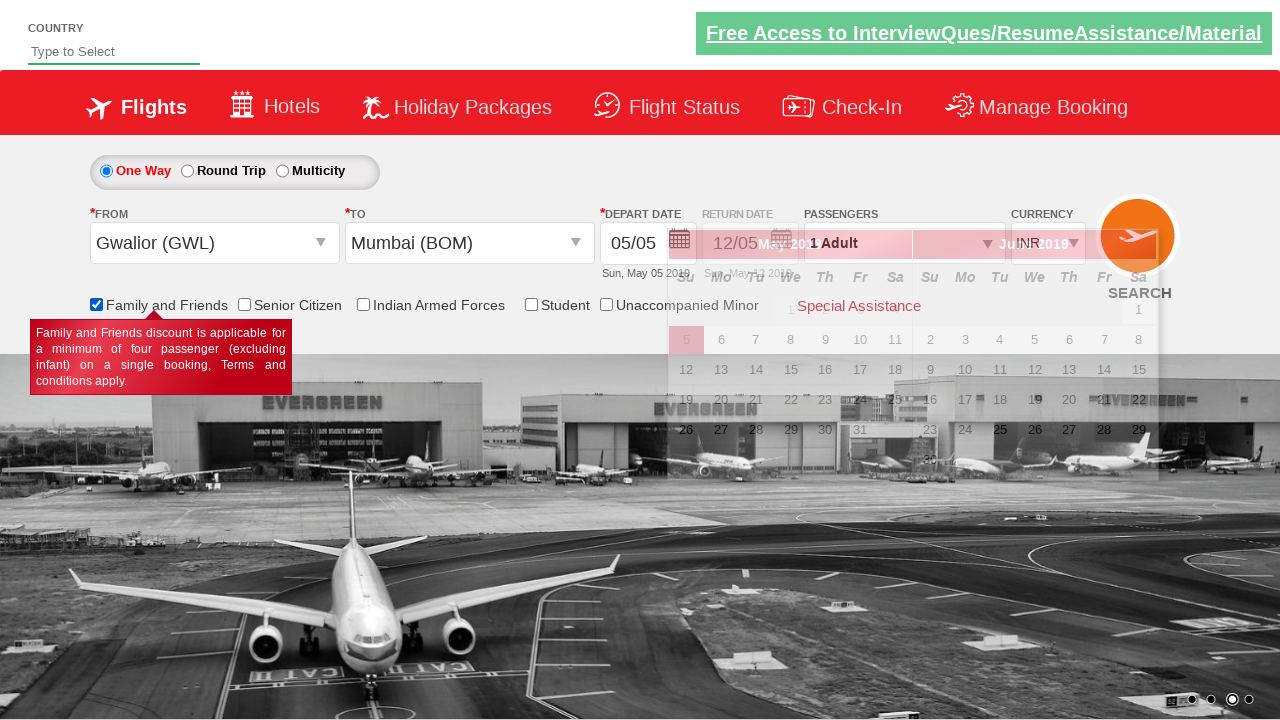

Opened passenger information dropdown at (904, 243) on .paxinfo
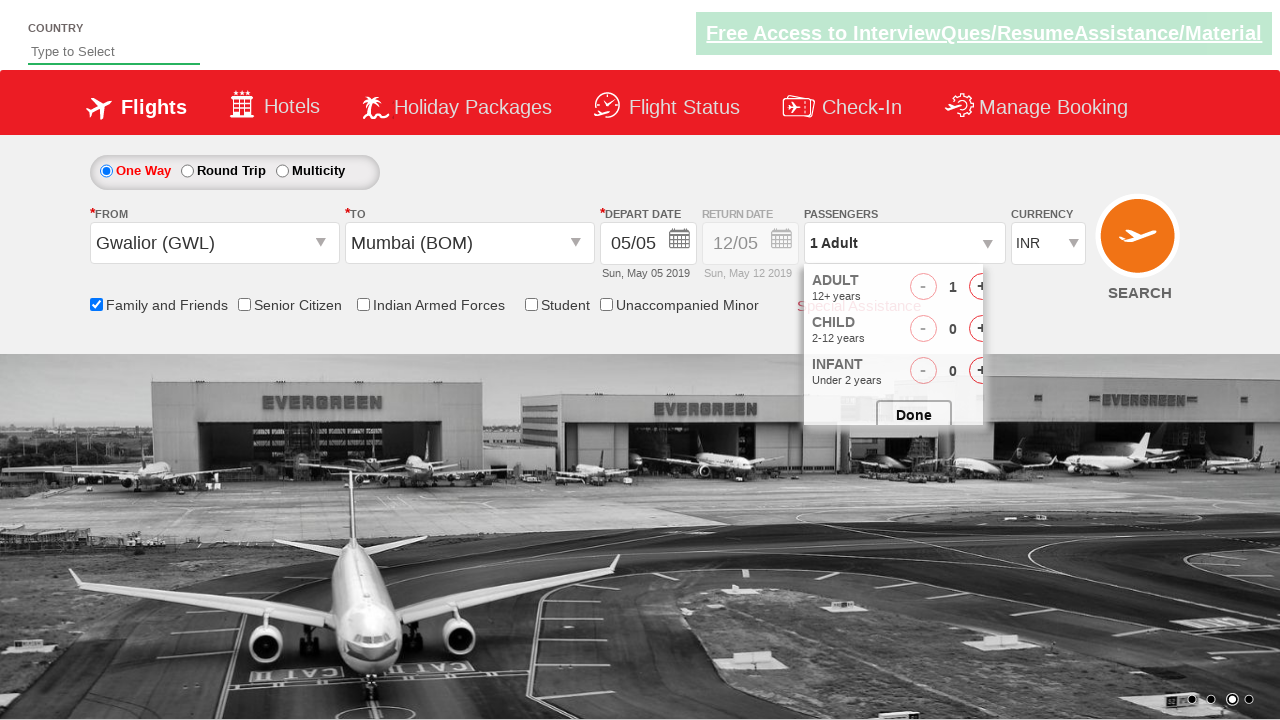

Incremented adult count (increment 1 of 4) at (982, 288) on #hrefIncAdt
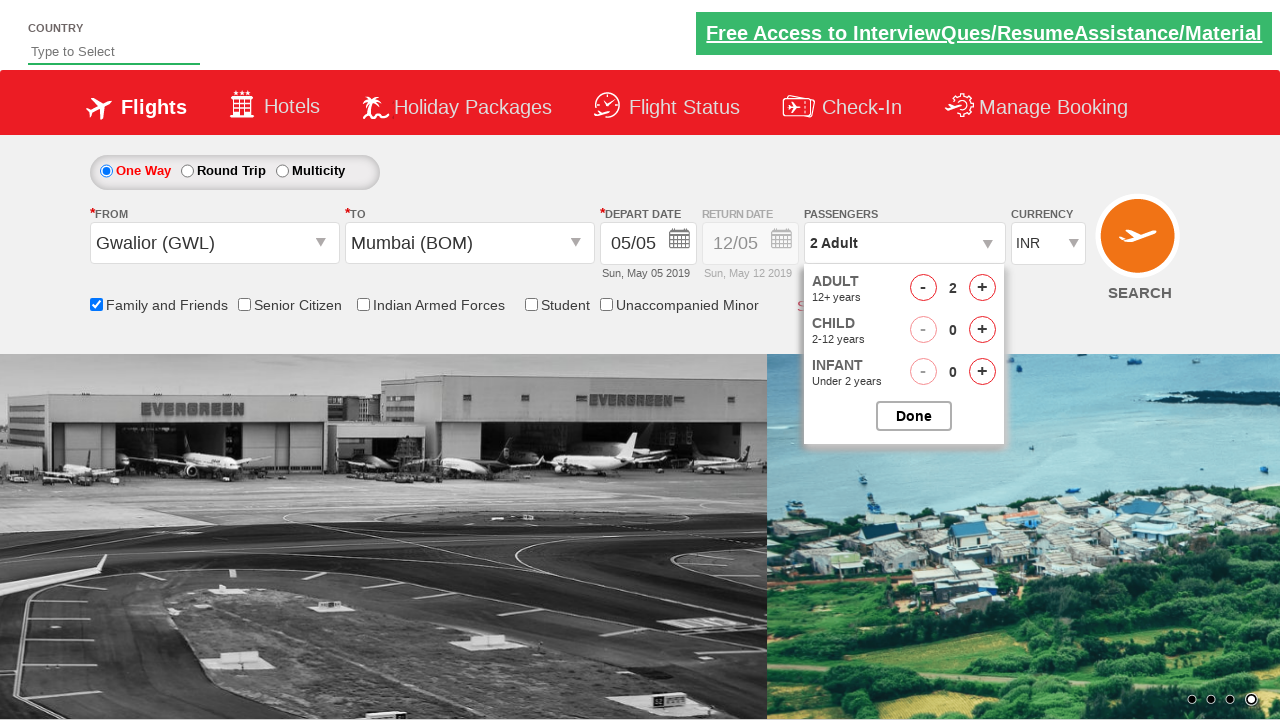

Incremented adult count (increment 2 of 4) at (982, 288) on #hrefIncAdt
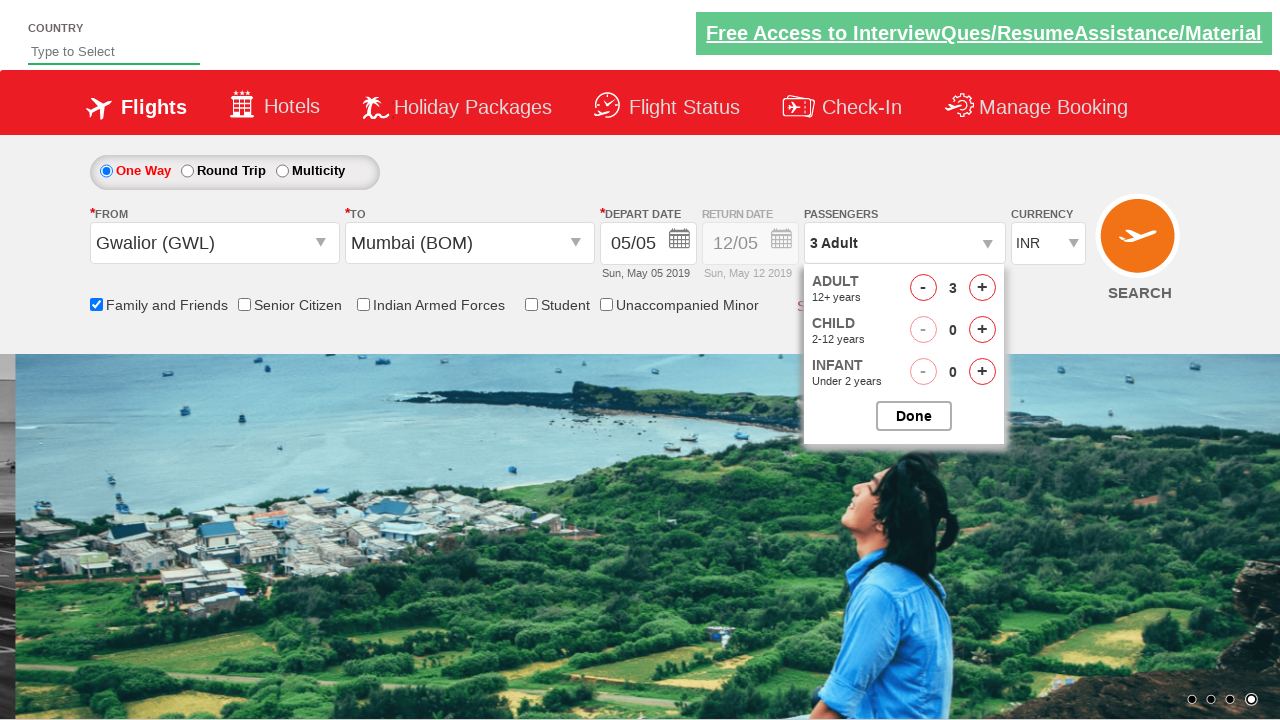

Incremented adult count (increment 3 of 4) at (982, 288) on #hrefIncAdt
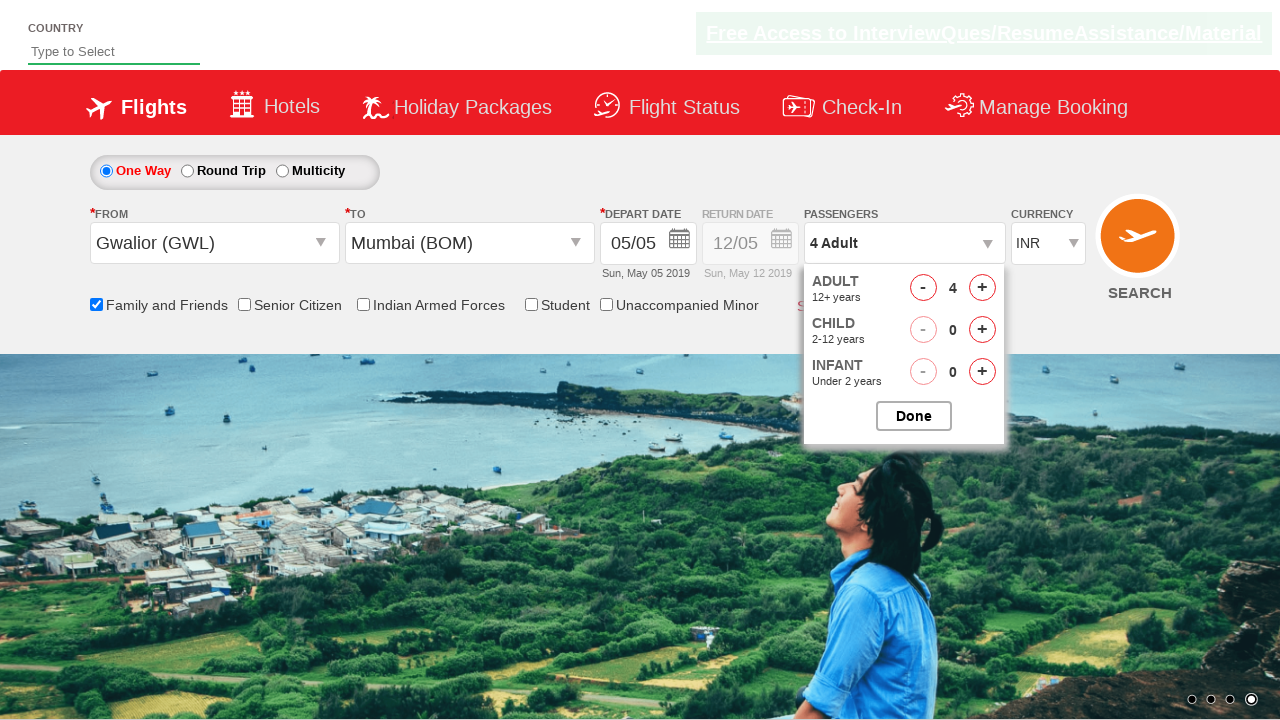

Incremented adult count (increment 4 of 4) at (982, 288) on #hrefIncAdt
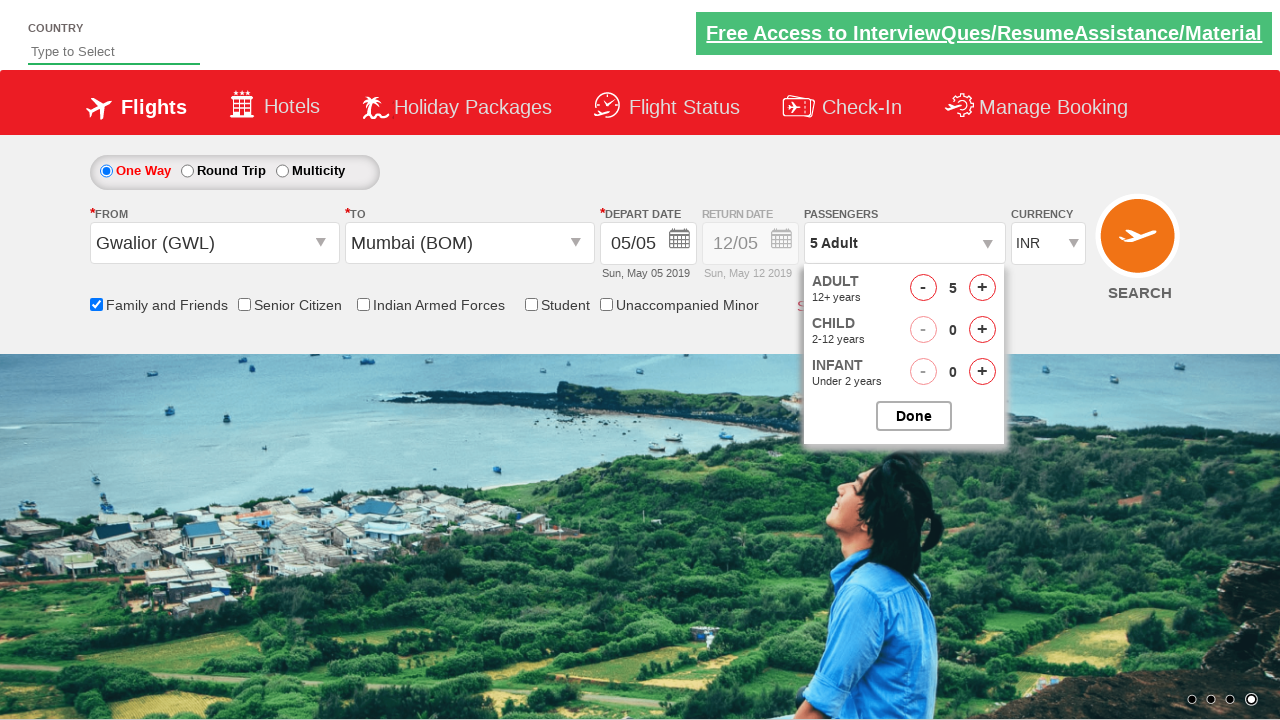

Closed passenger selection dropdown at (914, 416) on #btnclosepaxoption
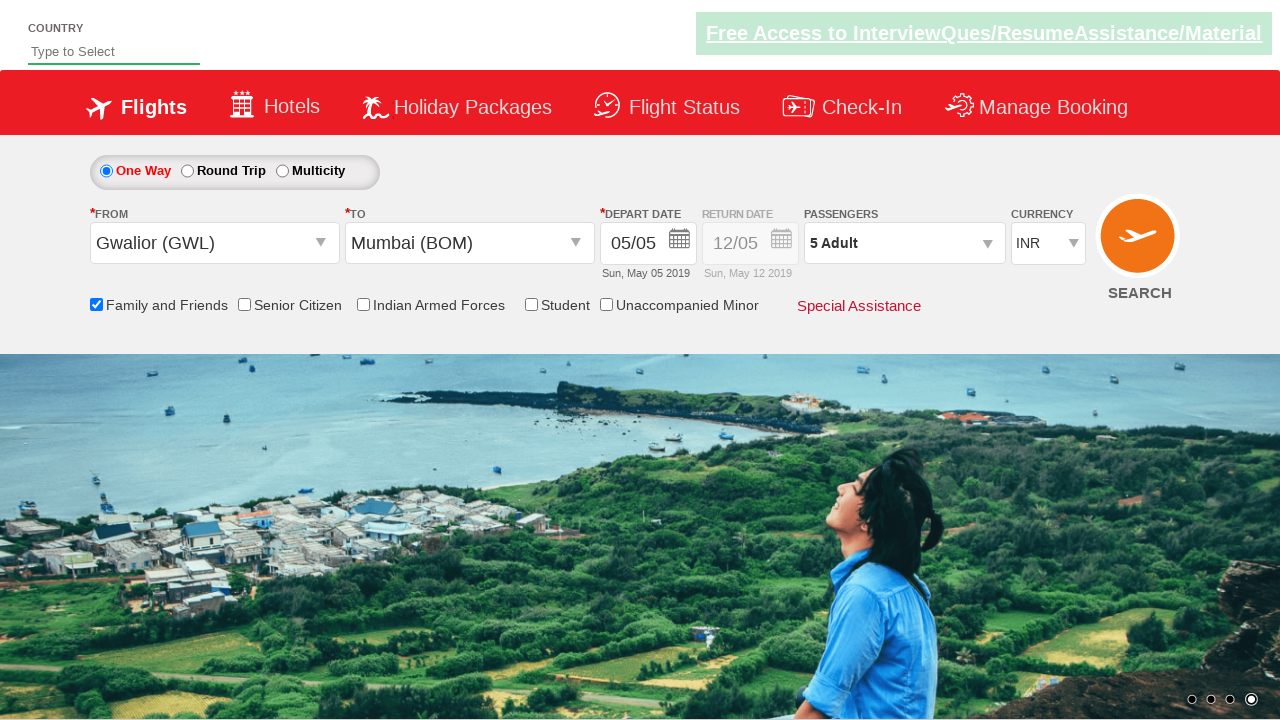

Selected INR currency option by label on #ctl00_mainContent_DropDownListCurrency
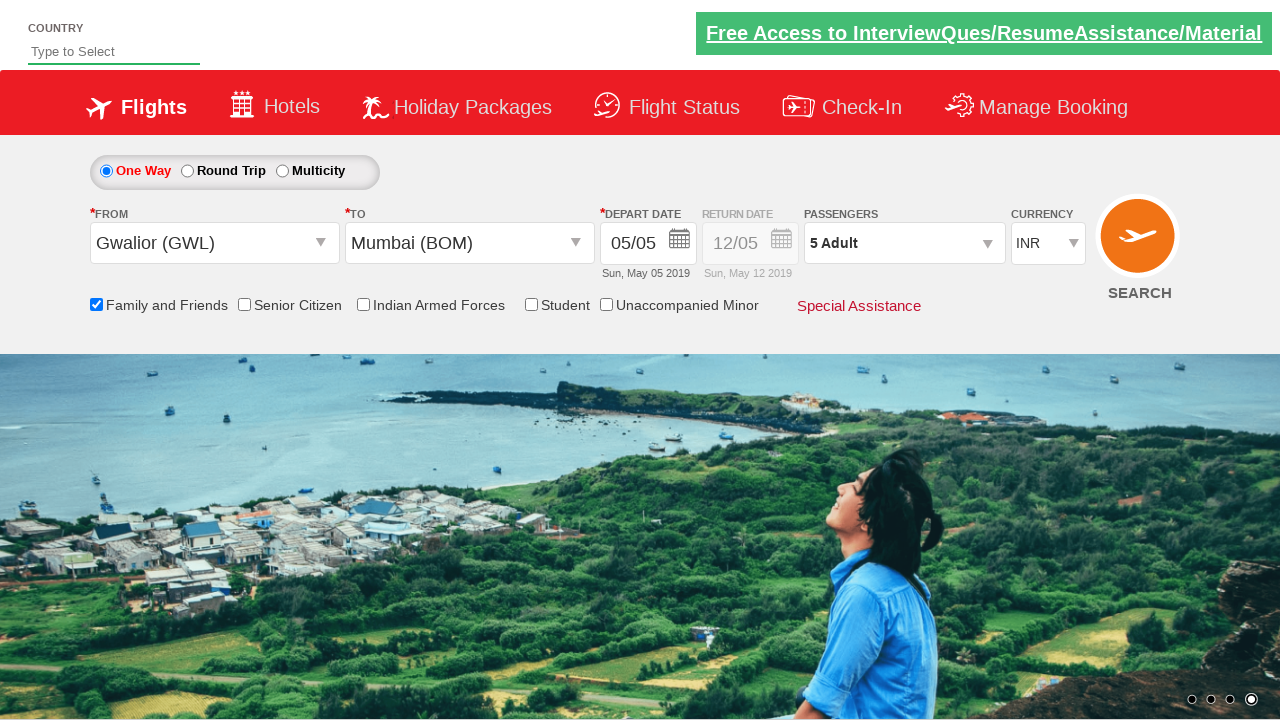

Selected currency option by index 1 on #ctl00_mainContent_DropDownListCurrency
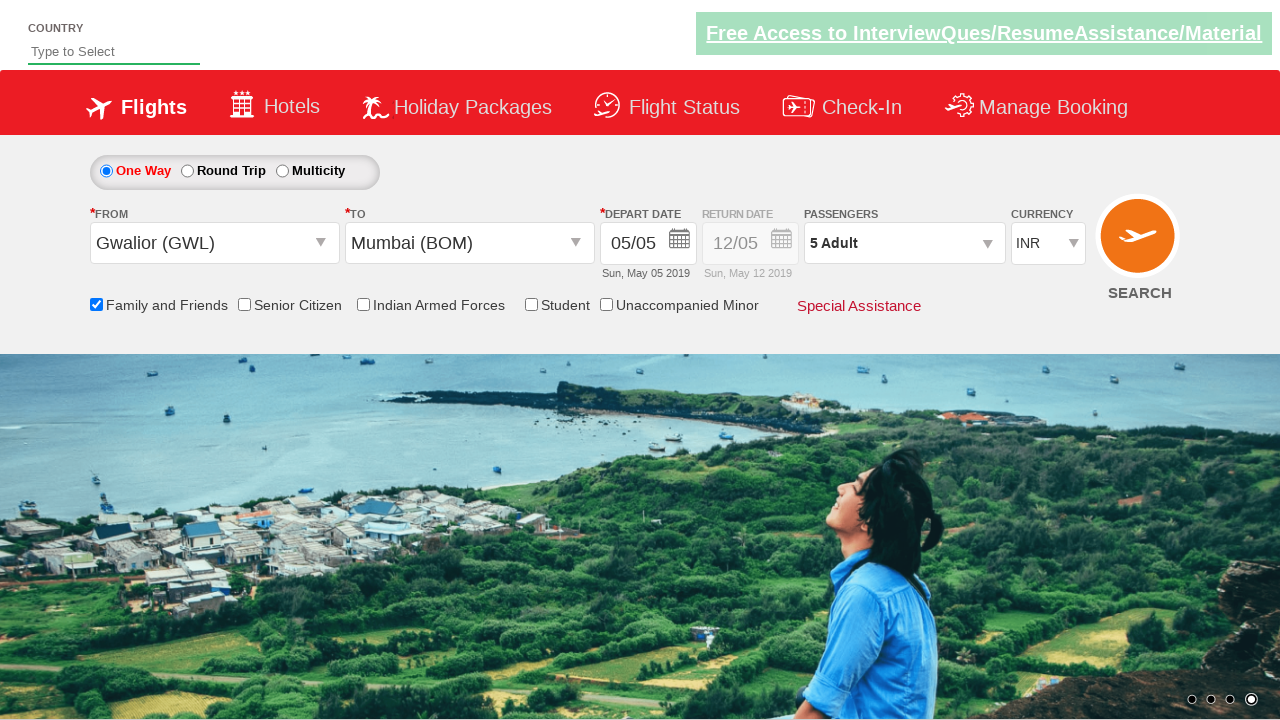

Selected USD currency option by value on #ctl00_mainContent_DropDownListCurrency
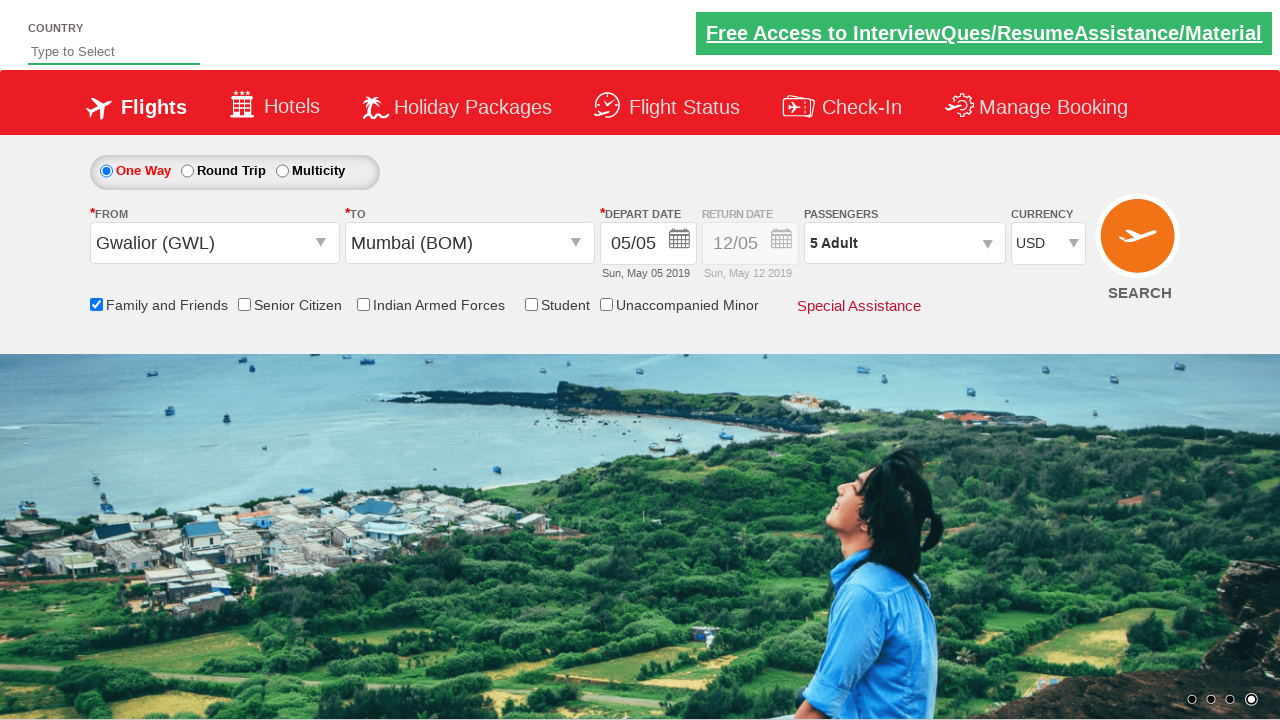

Clicked search button to initiate flight search at (1140, 245) on input[value='Search']
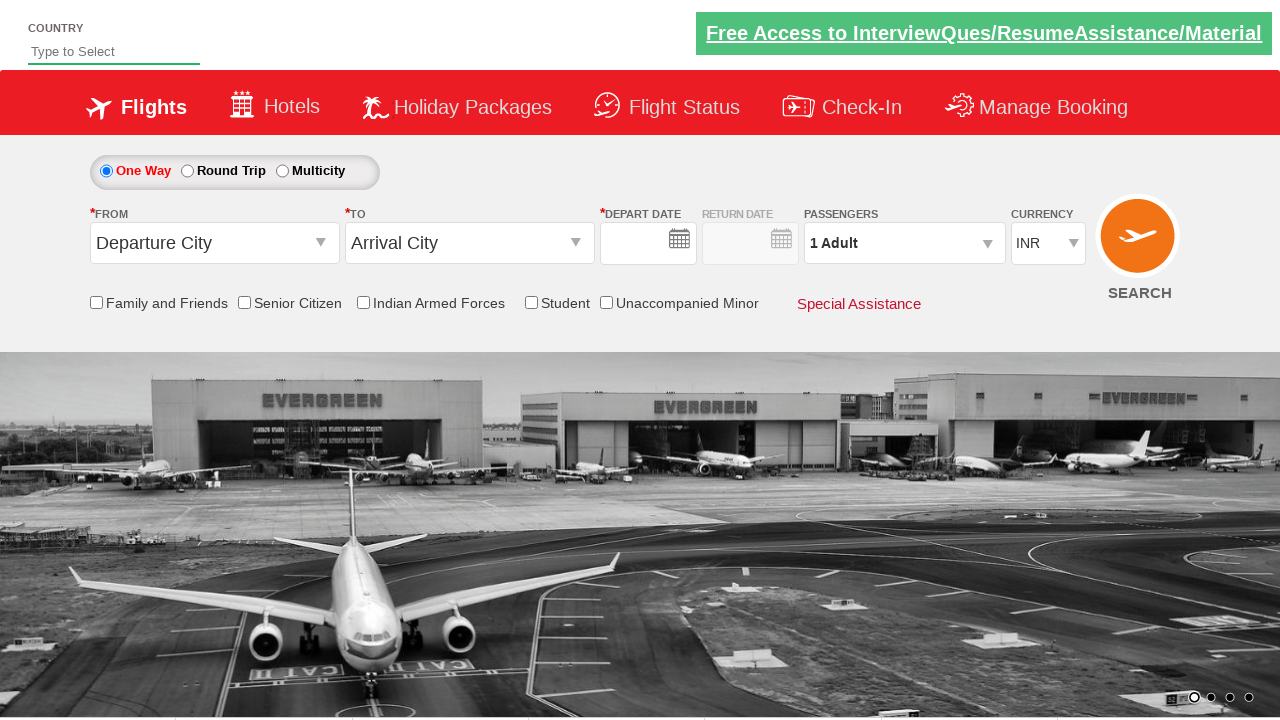

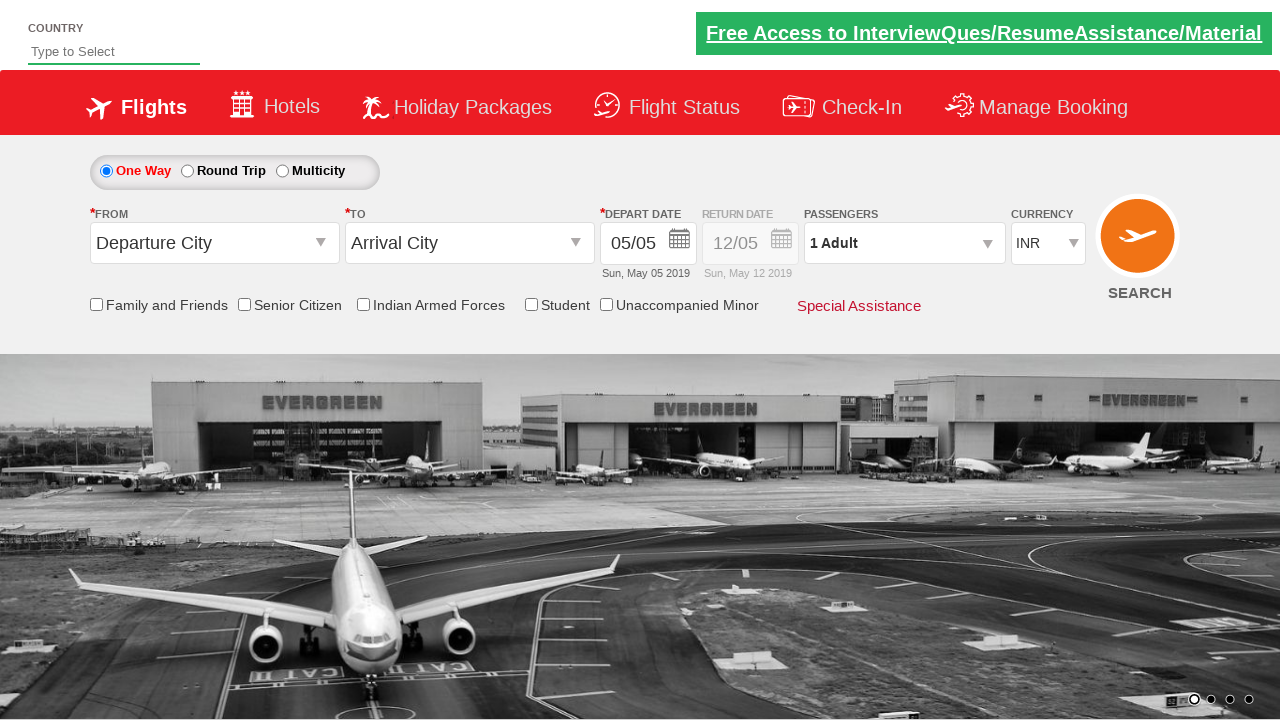